Tests dynamic loading functionality by clicking a start button and verifying that "Hello World!" text appears after the loading completes (with longer 10 second wait).

Starting URL: https://automationfc.github.io/dynamic-loading/

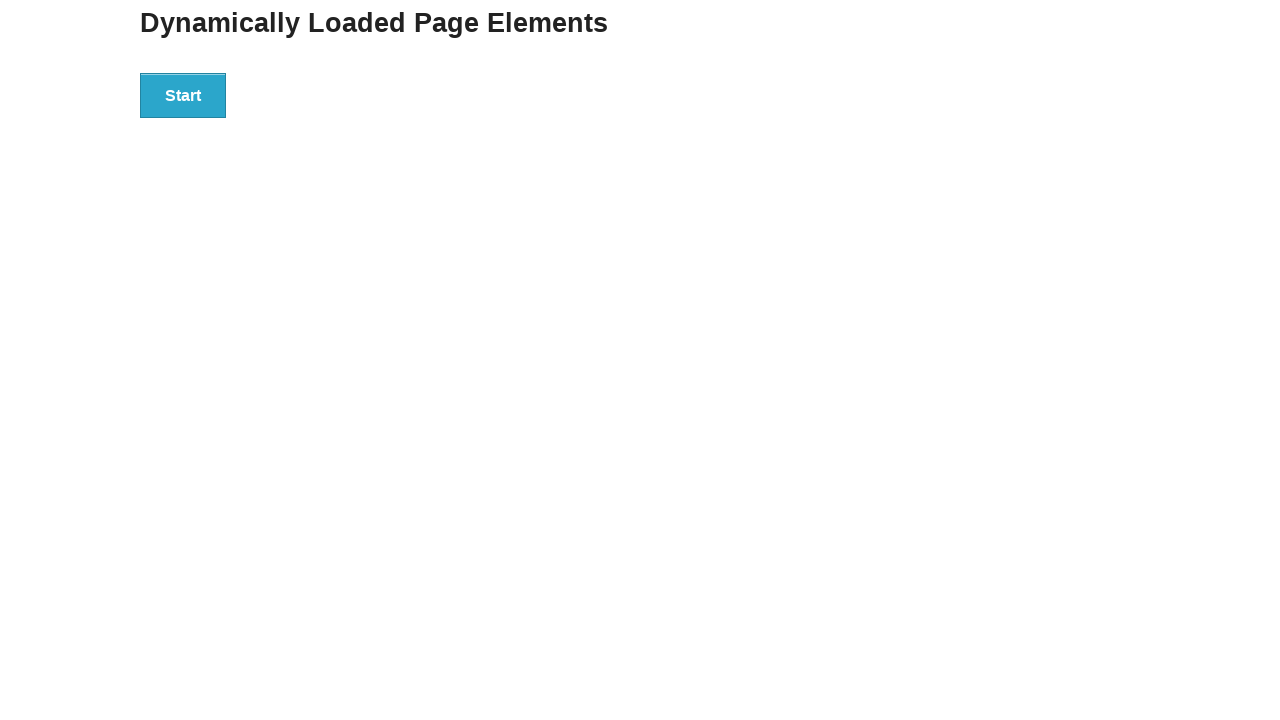

Clicked start button to trigger dynamic loading at (183, 95) on div#start > button
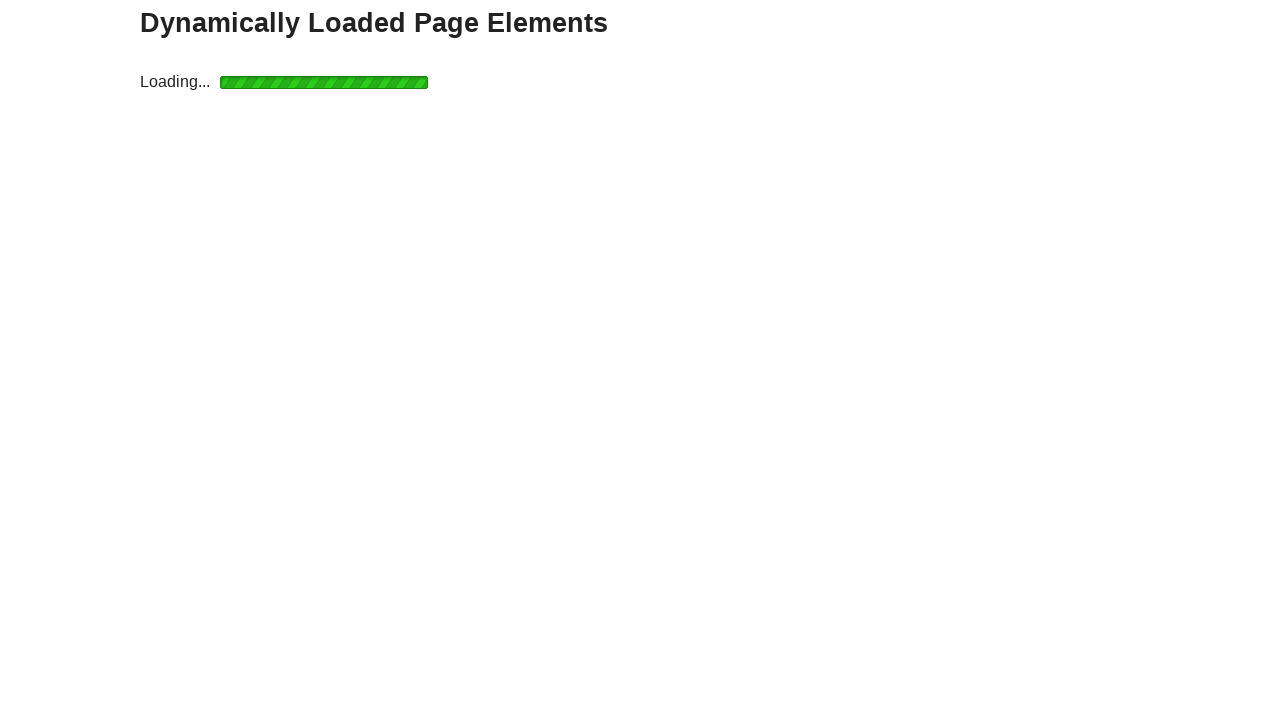

Waited for 'Hello World!' text to appear after 10 second loading completes
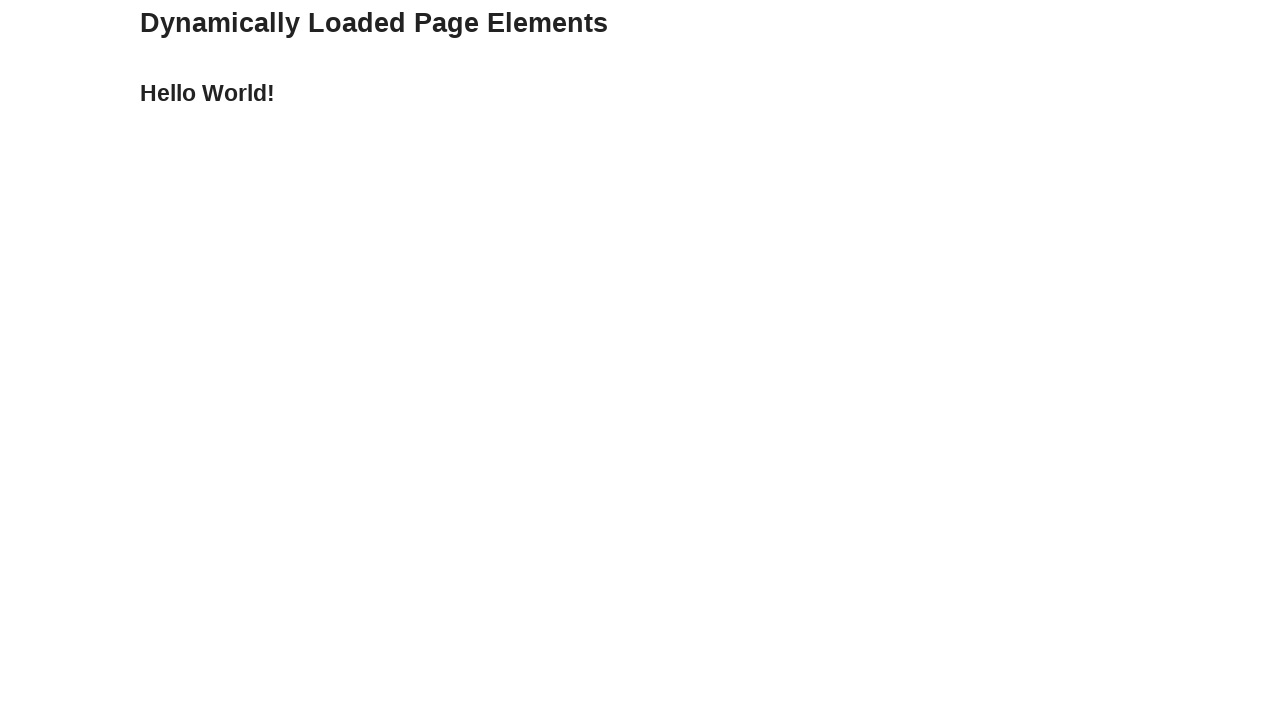

Verified that 'Hello World!' text is displayed after dynamic loading
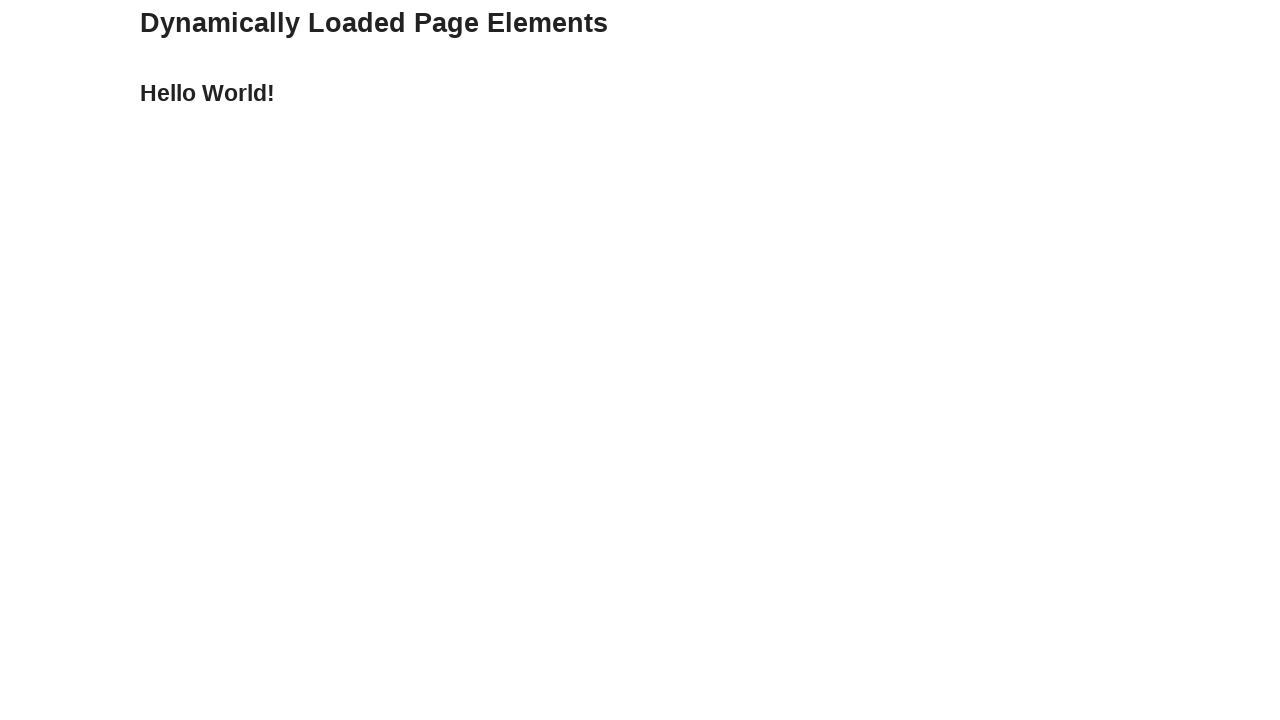

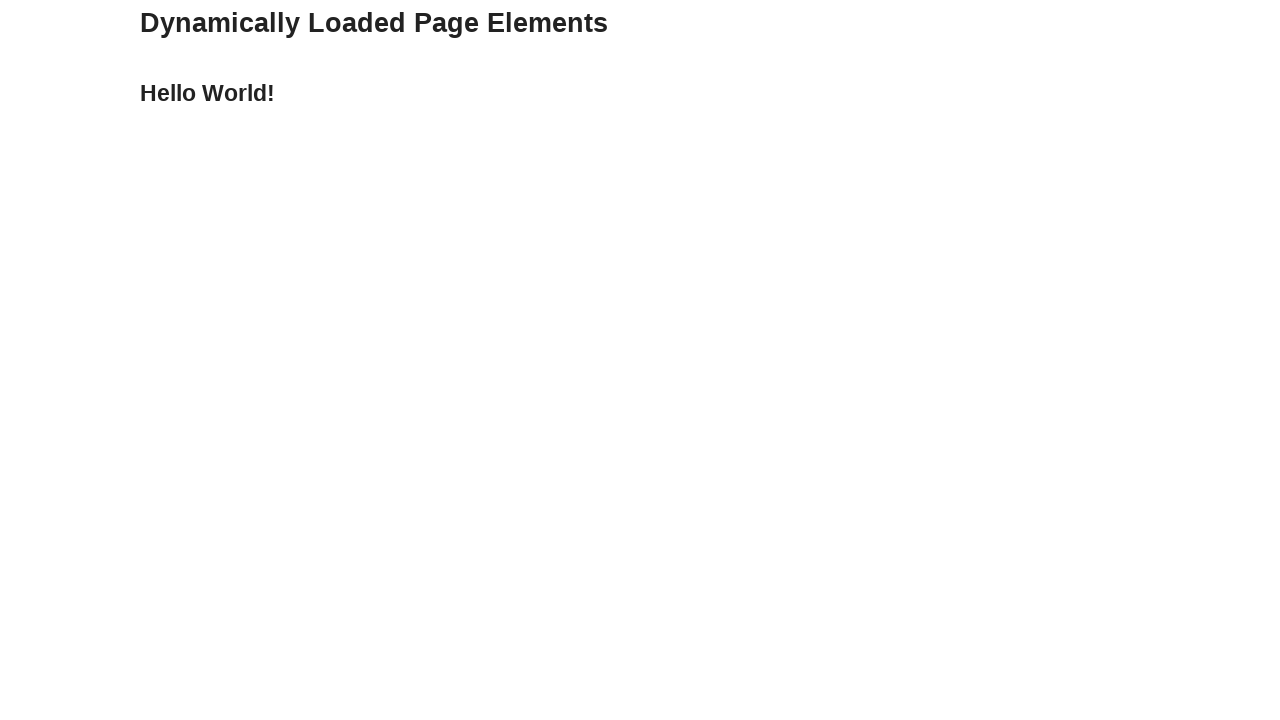